Tests a math problem form by reading two numbers, calculating their sum, selecting the result from a dropdown, and submitting the form

Starting URL: http://suninjuly.github.io/selects1.html

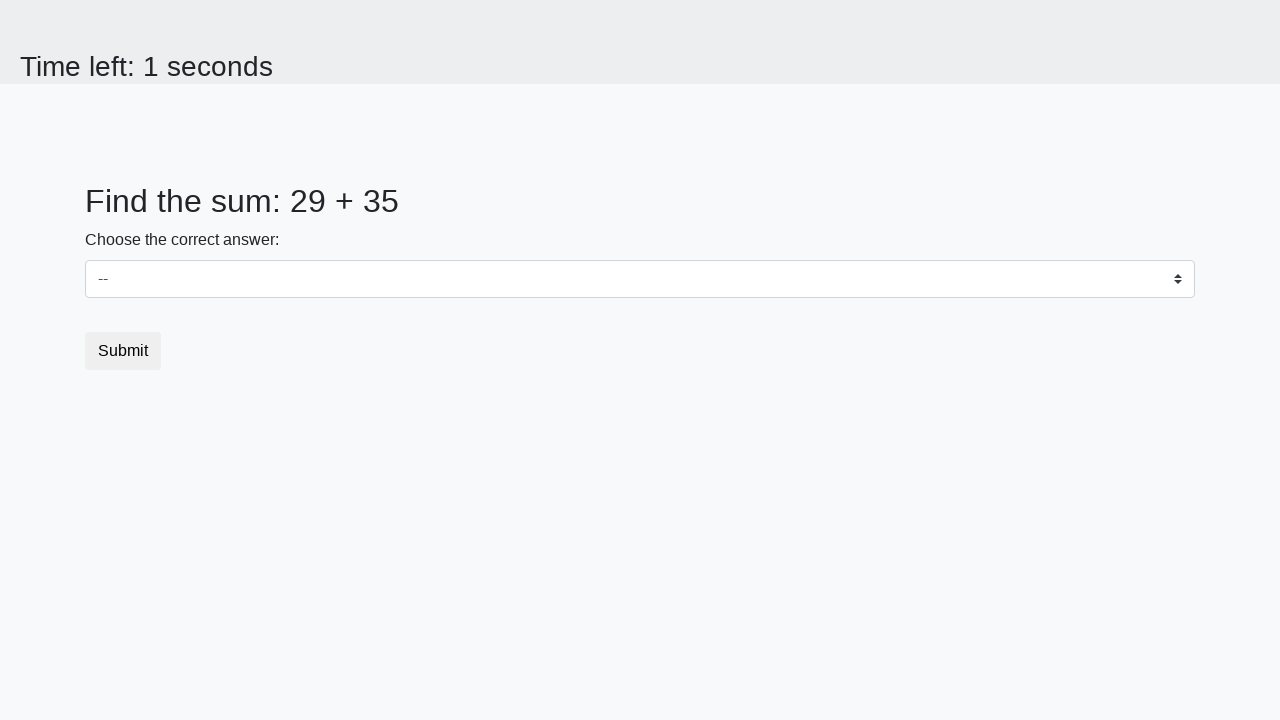

Read first number from #num1 element
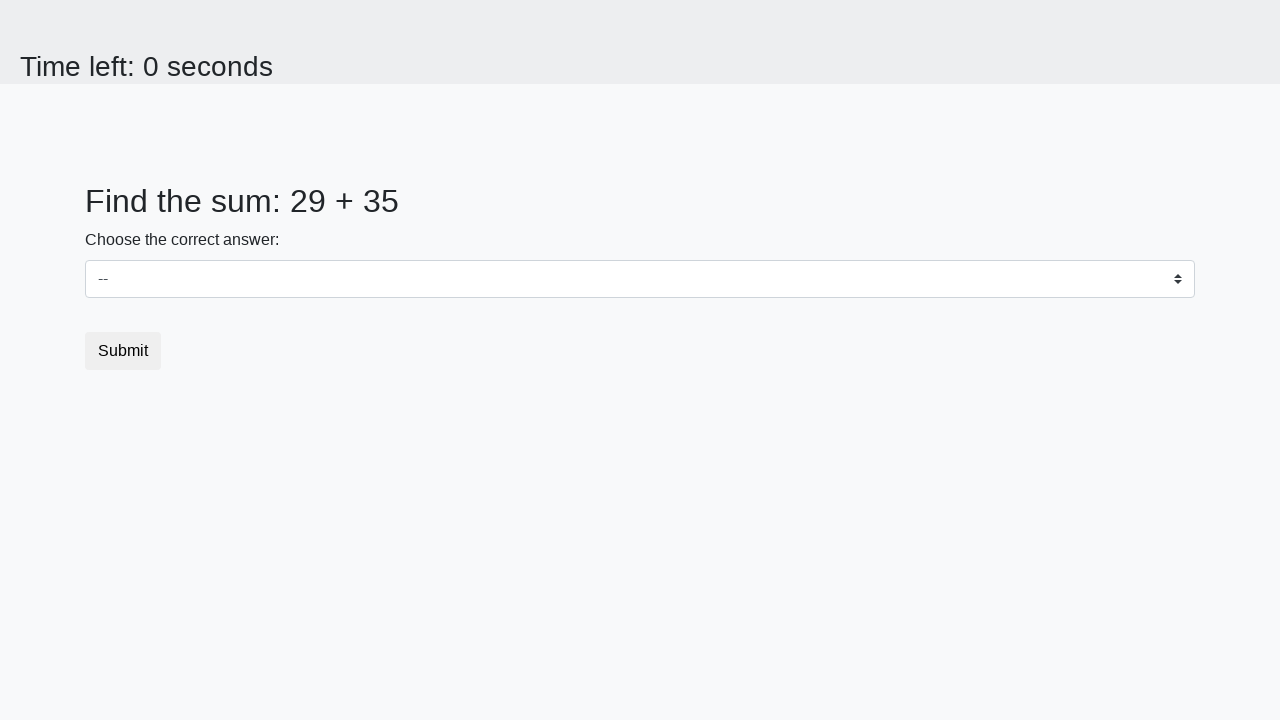

Read second number from #num2 element
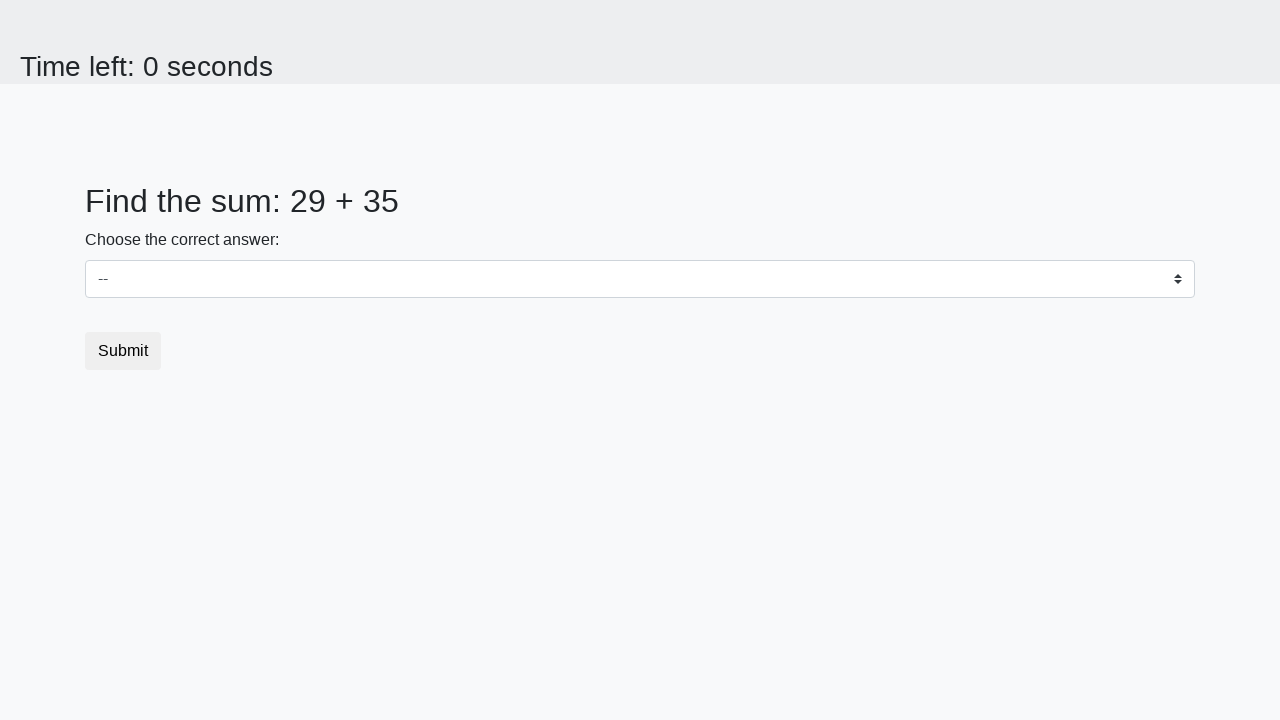

Calculated sum of 29 + 35 = 64
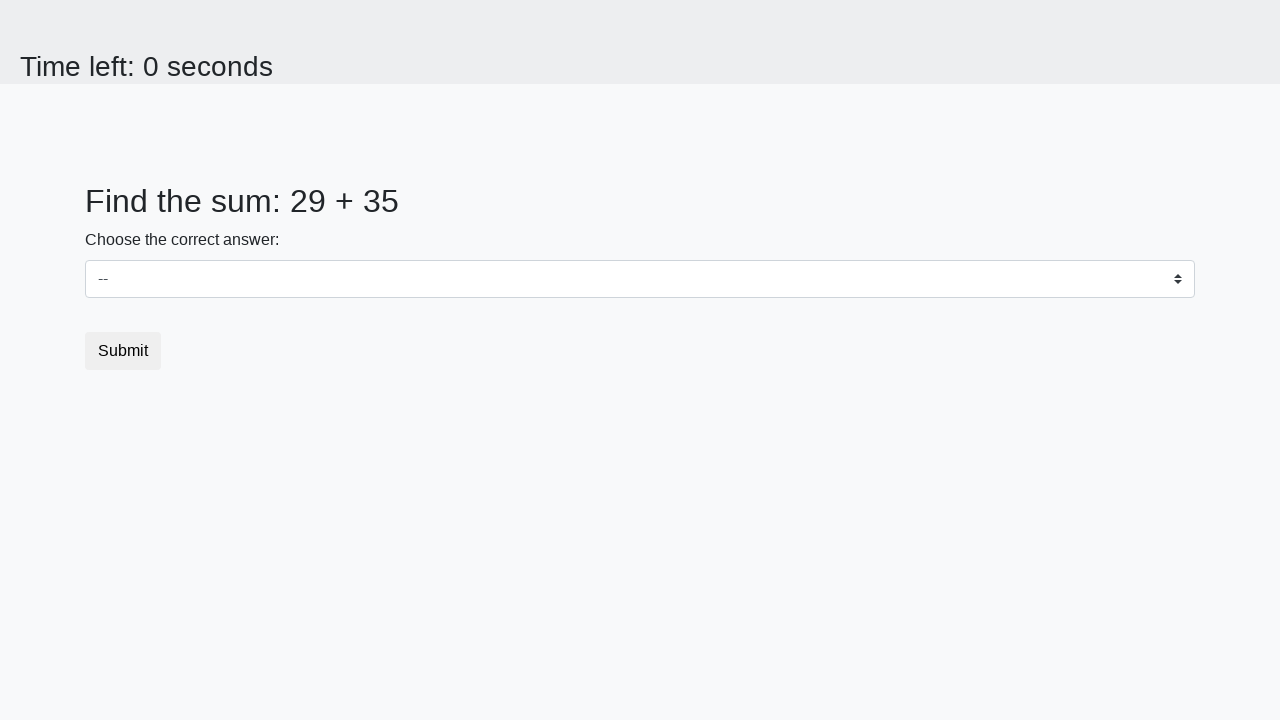

Selected 64 from dropdown on select
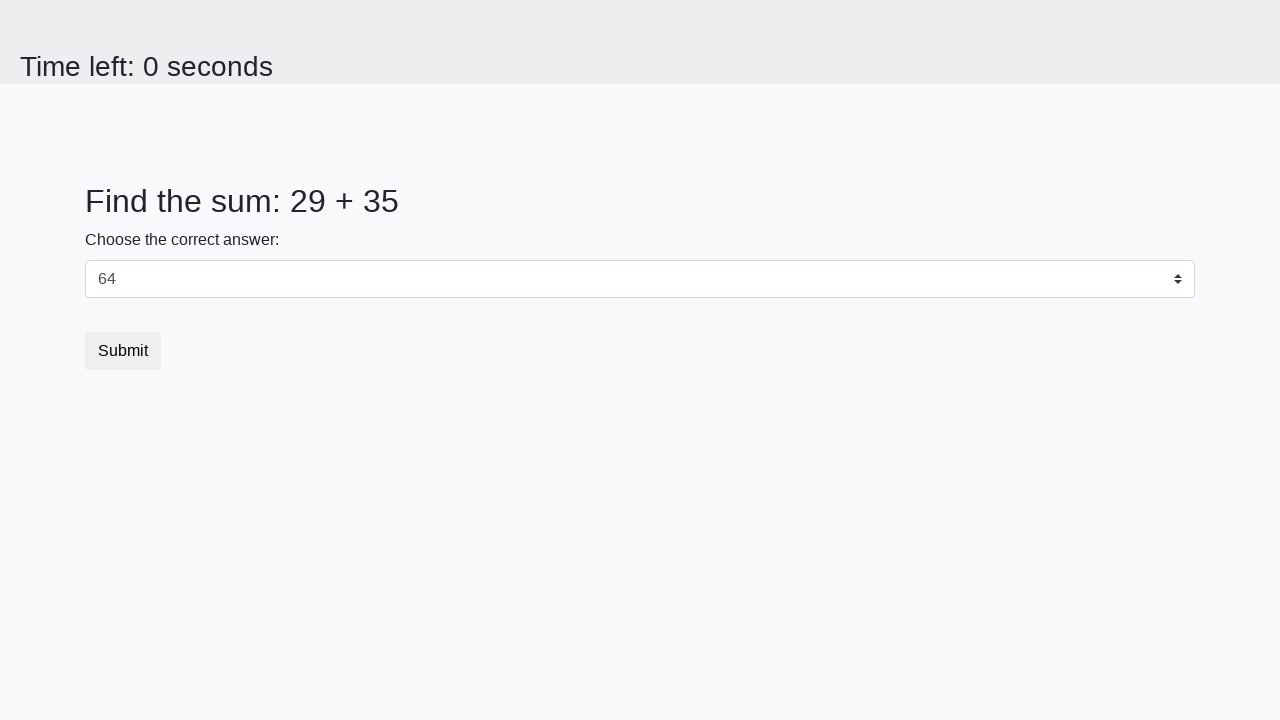

Clicked submit button at (123, 351) on button.btn
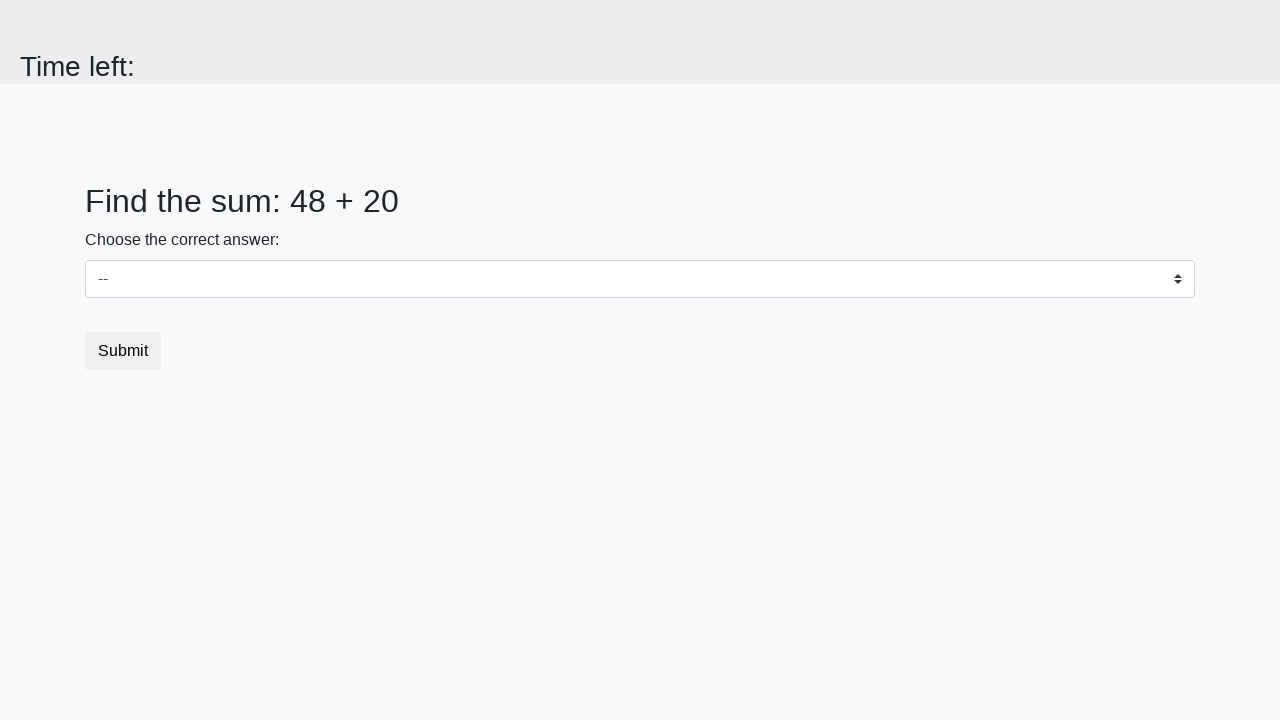

Waited for result page to load
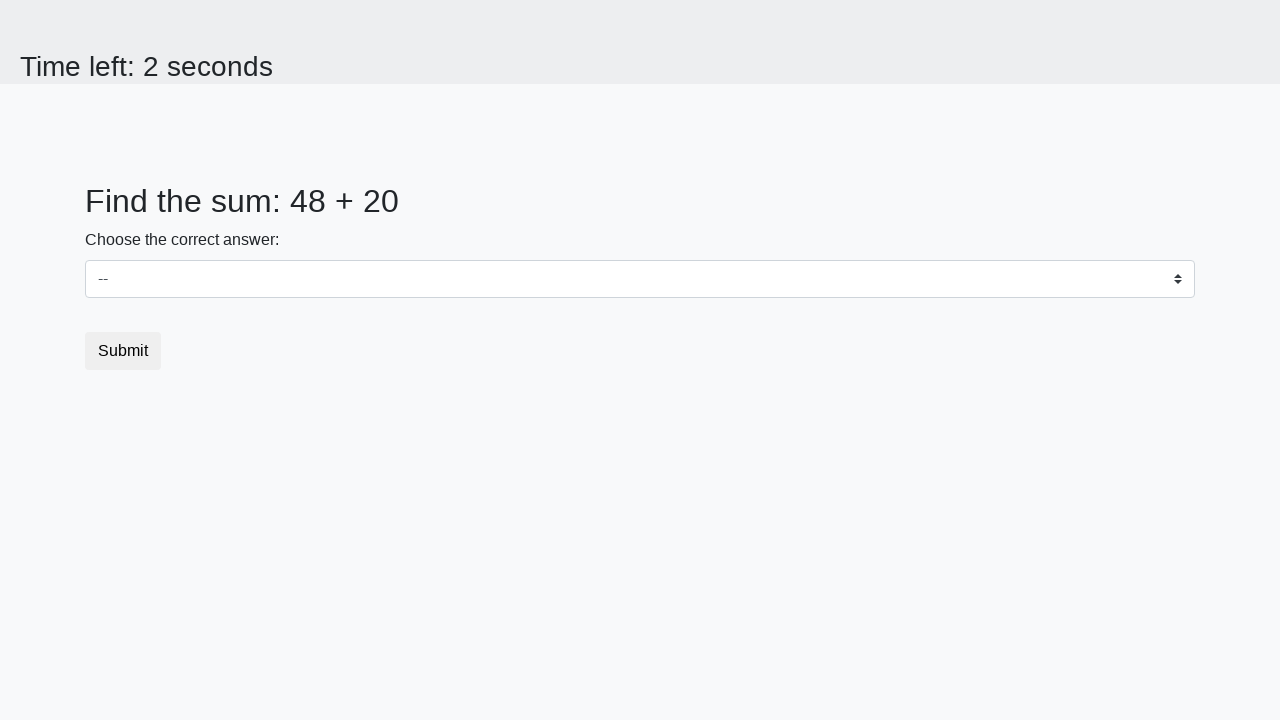

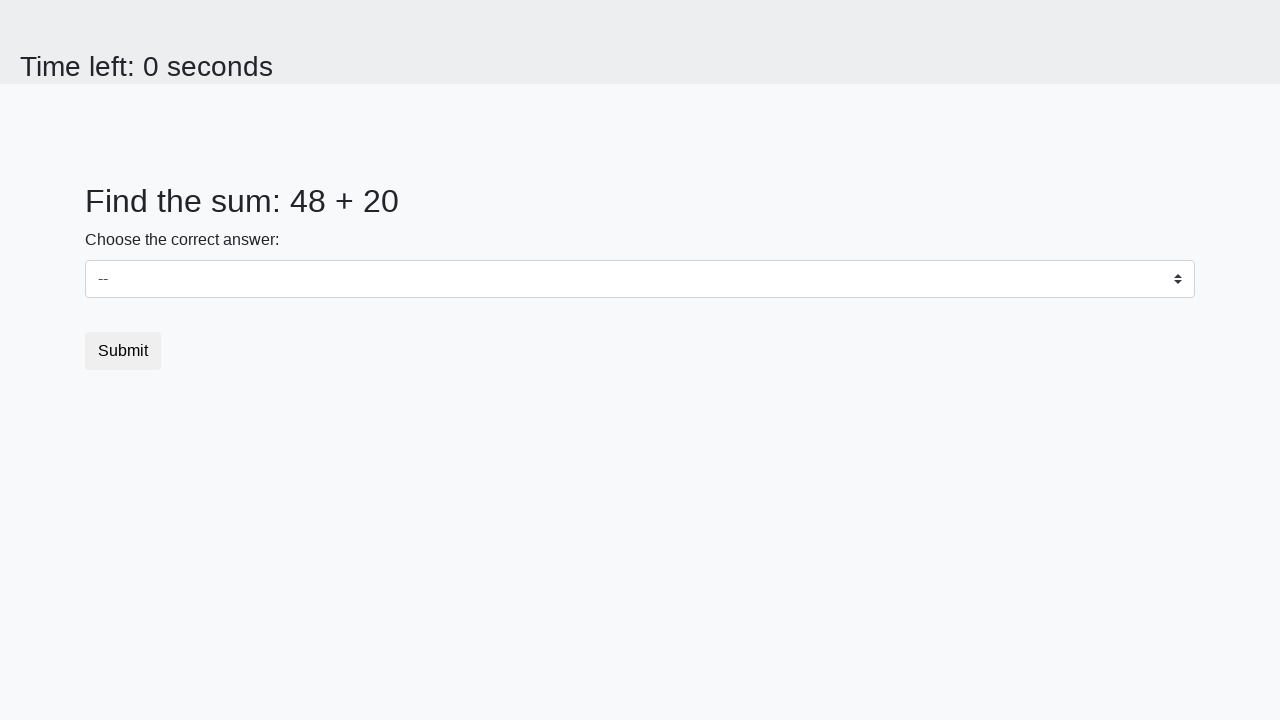